Tests dismissing a JavaScript confirmation dialog by clicking cancel

Starting URL: http://the-internet.herokuapp.com/javascript_alerts

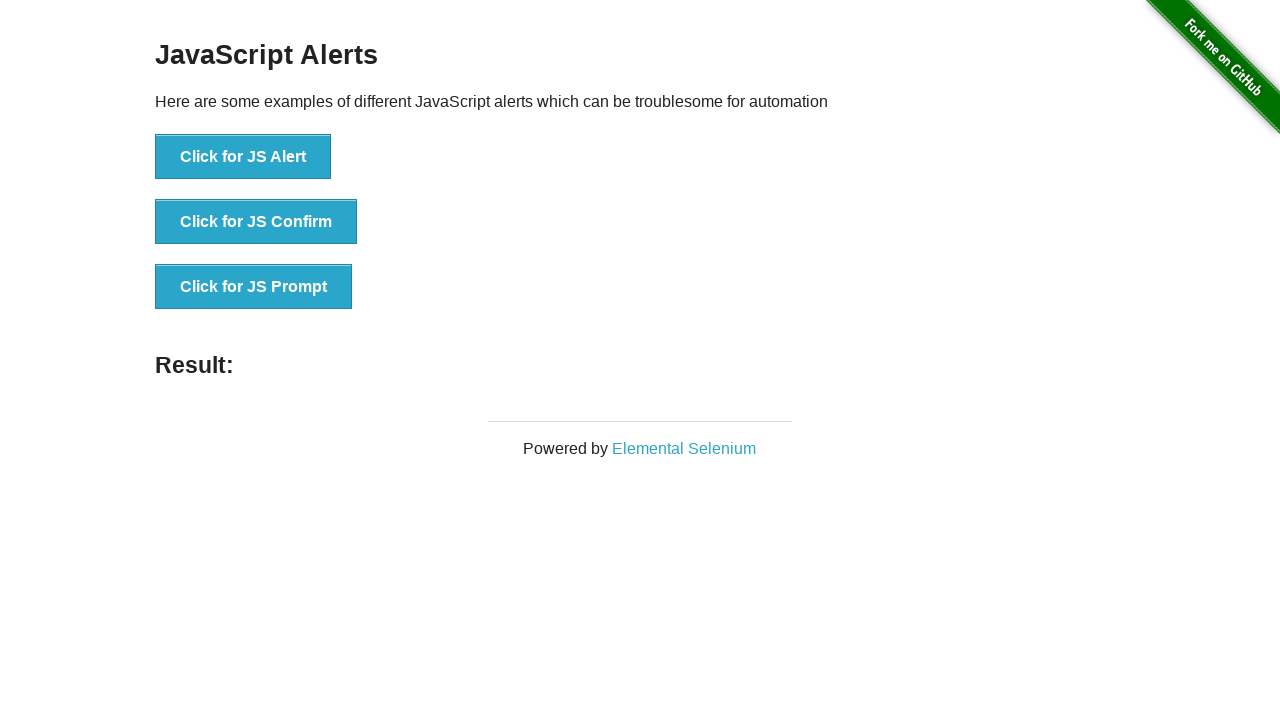

Set up dialog handler to dismiss confirm dialogs
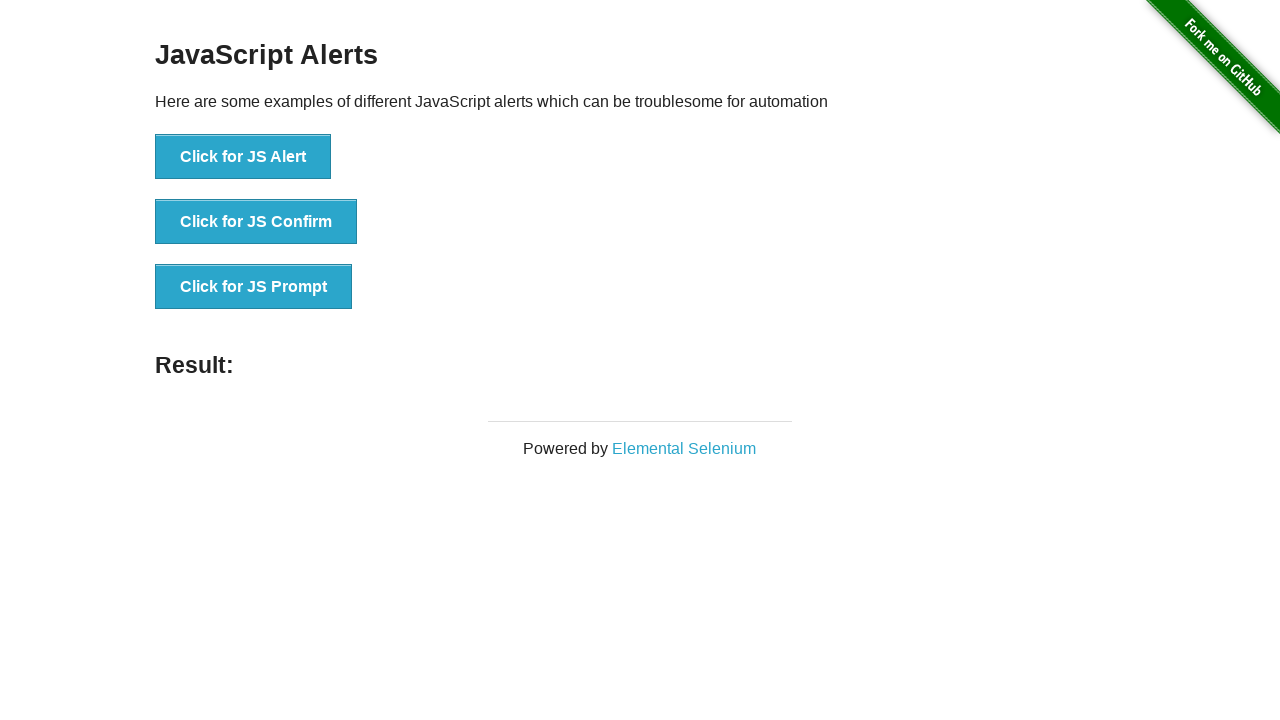

Clicked 'Click for JS Confirm' button to trigger confirmation dialog at (256, 222) on xpath=//button[.='Click for JS Confirm']
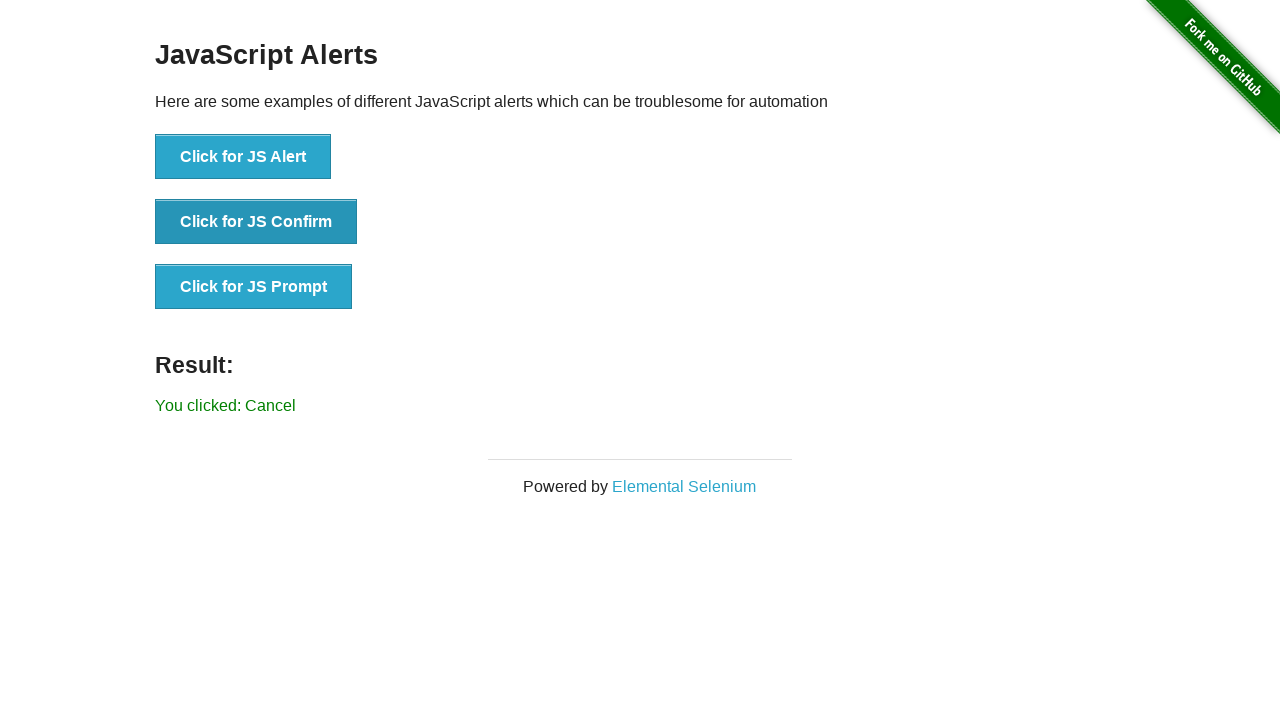

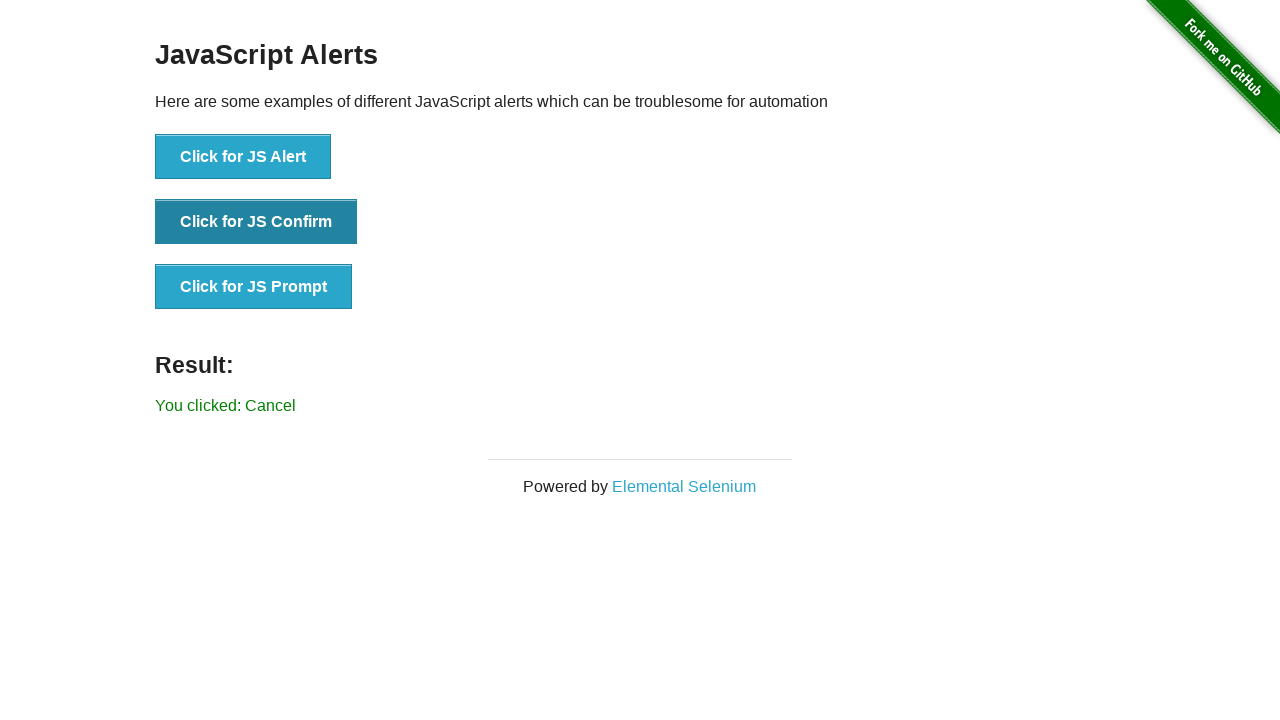